Navigates to the page and verifies it loads successfully by checking for page content

Starting URL: https://selectorshub.com/xpath-practice-page/

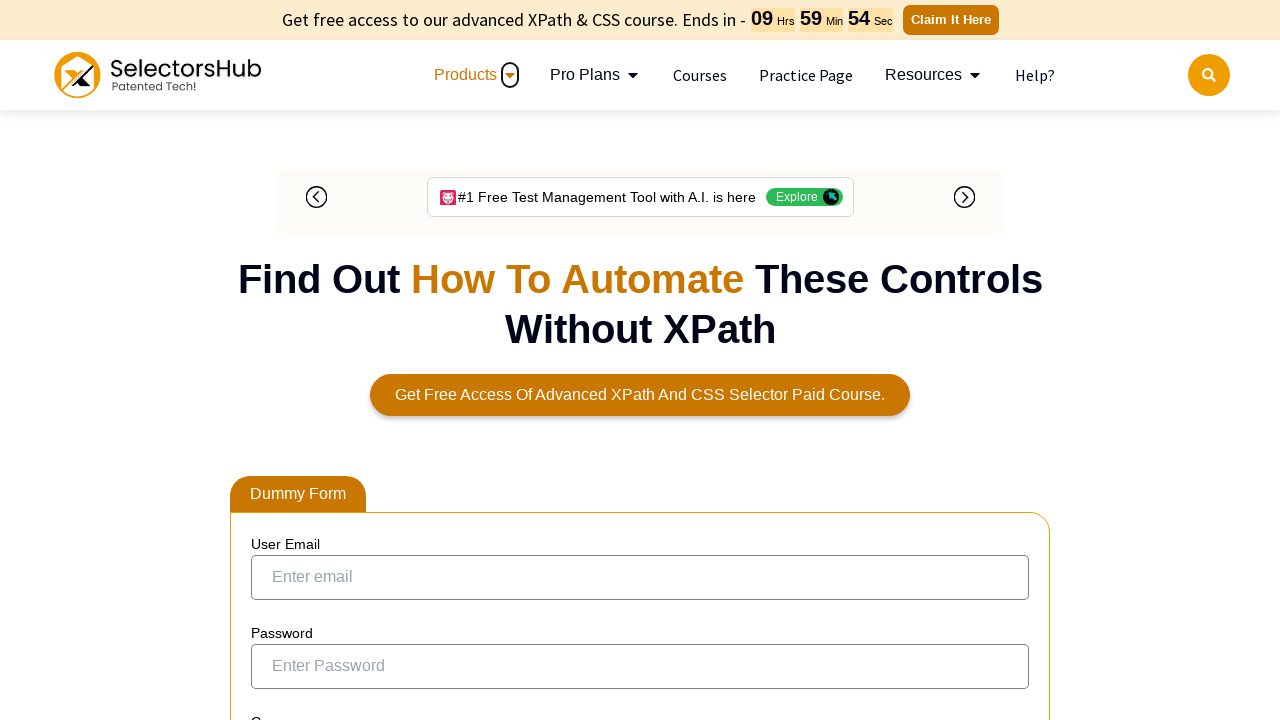

Waited for page DOM content to load
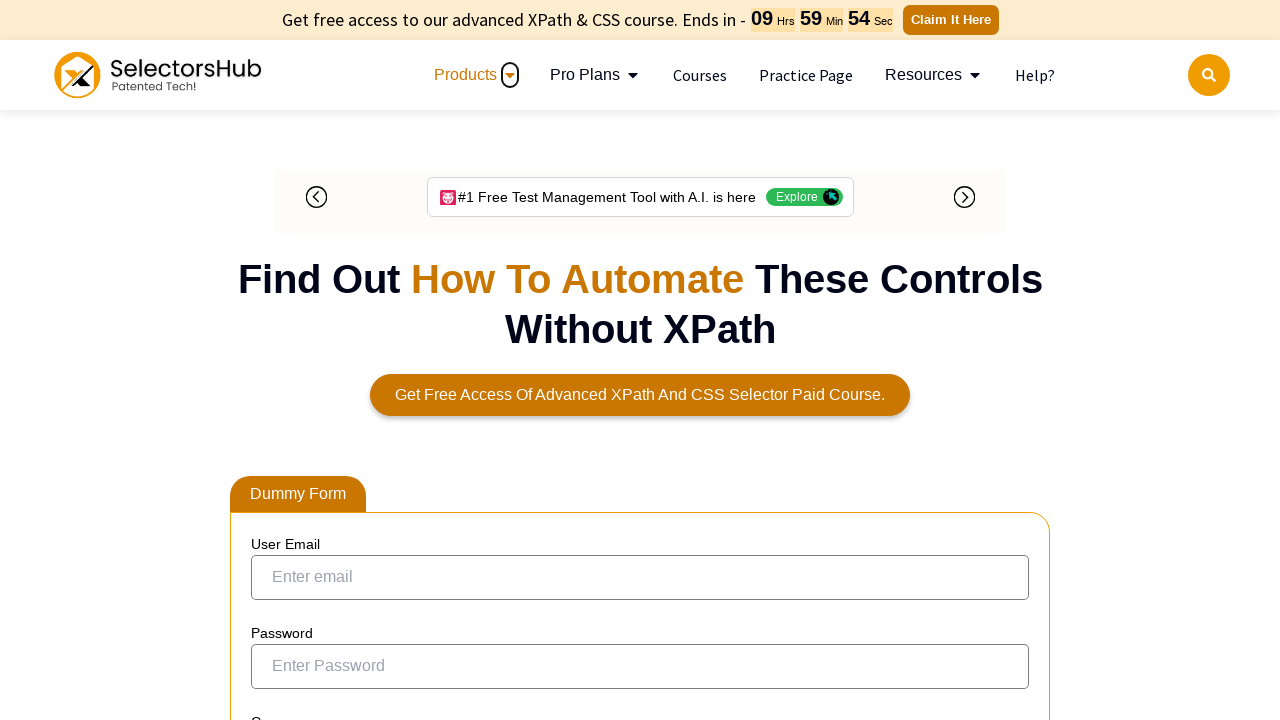

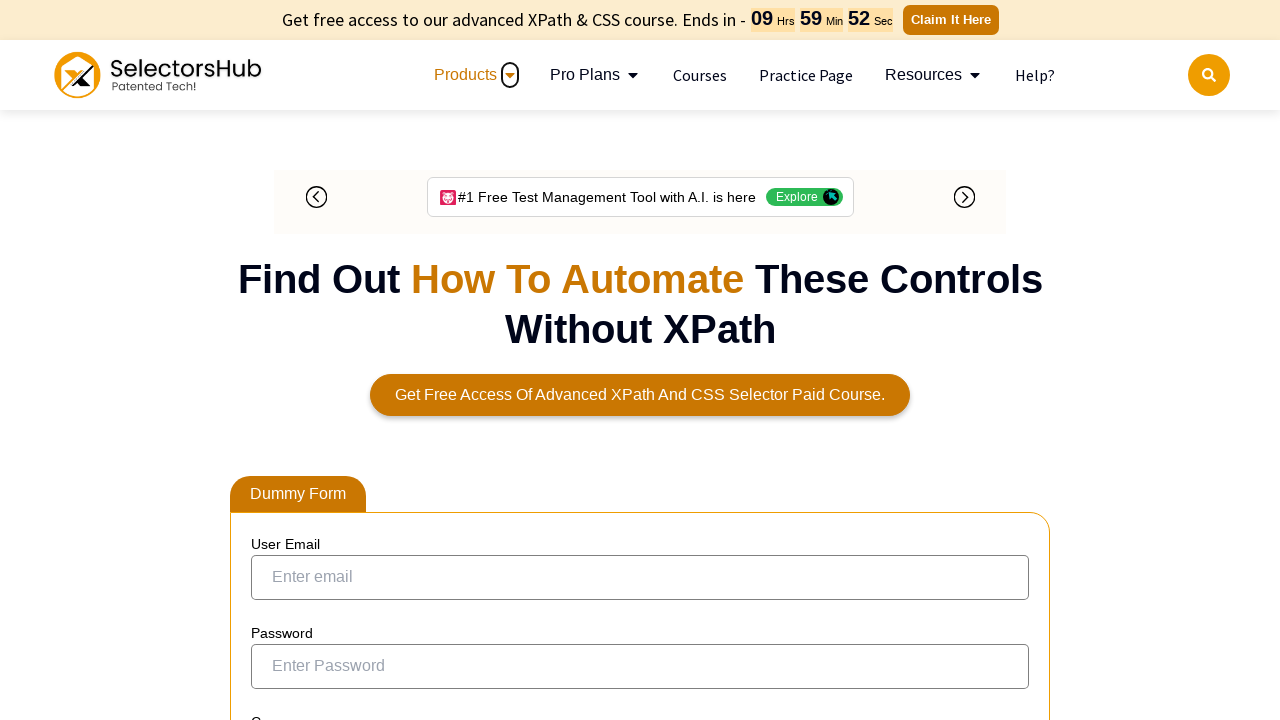